Launches the Nykaa beauty website homepage and verifies the page loads successfully

Starting URL: https://www.nykaa.com/

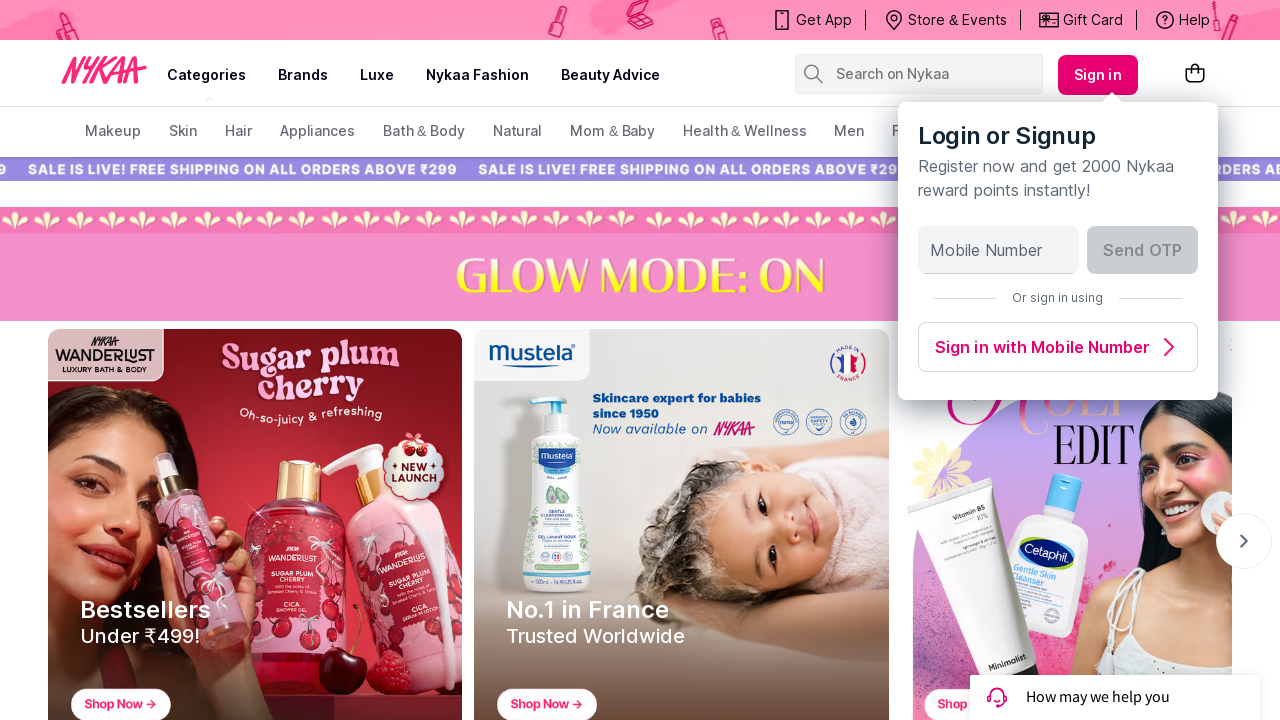

Nykaa homepage loaded successfully - DOM content ready
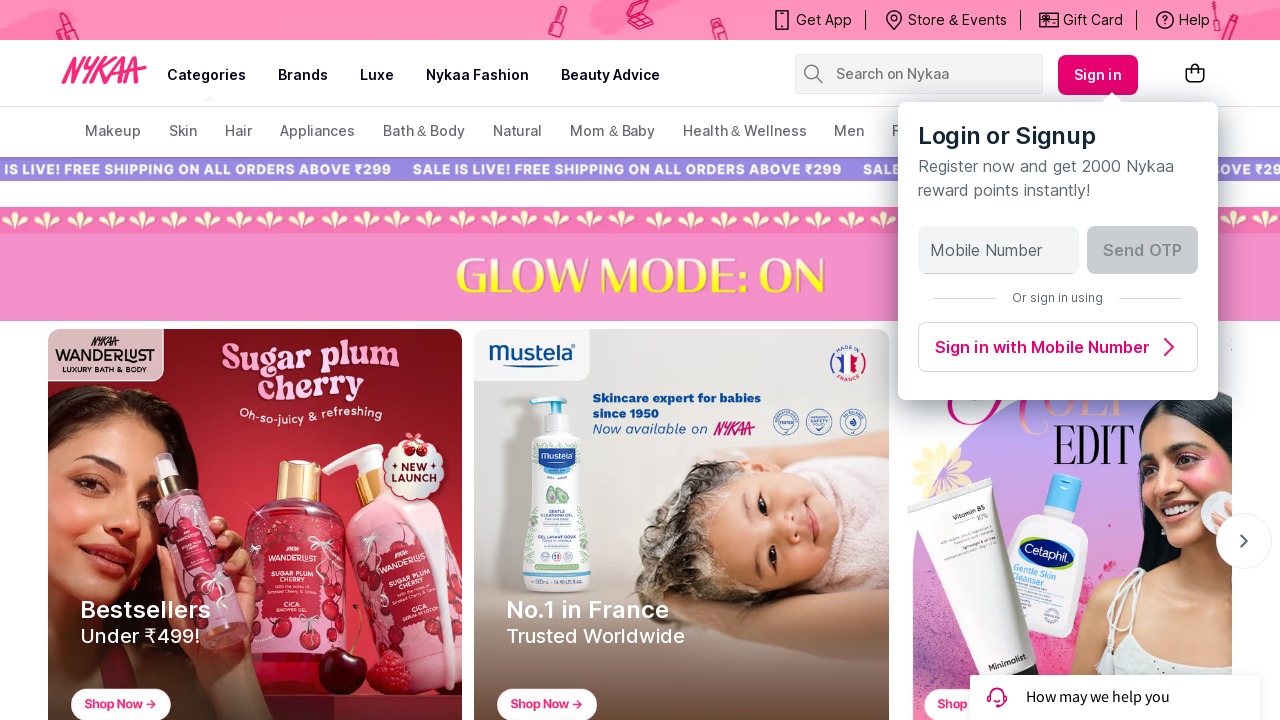

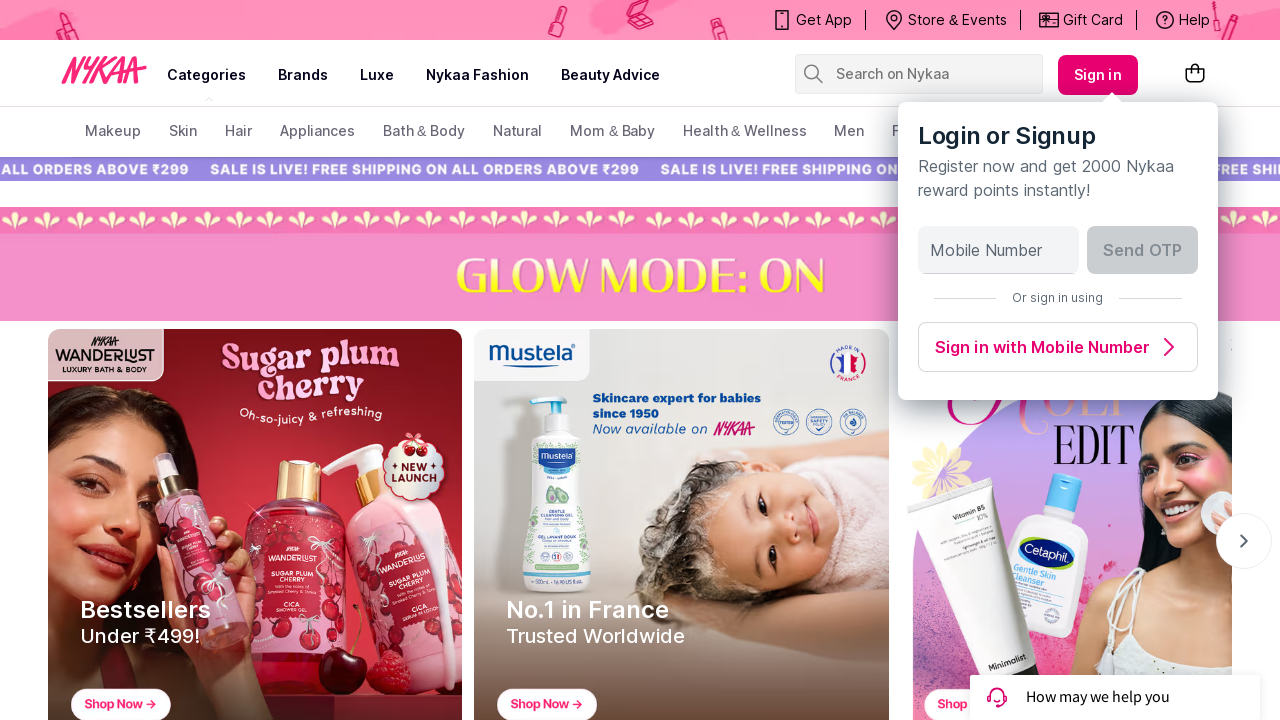